Tests basic browser operations on NASA's website including navigating to the page, maximizing the window, and verifying the page loads correctly.

Starting URL: https://www.nasa.gov/

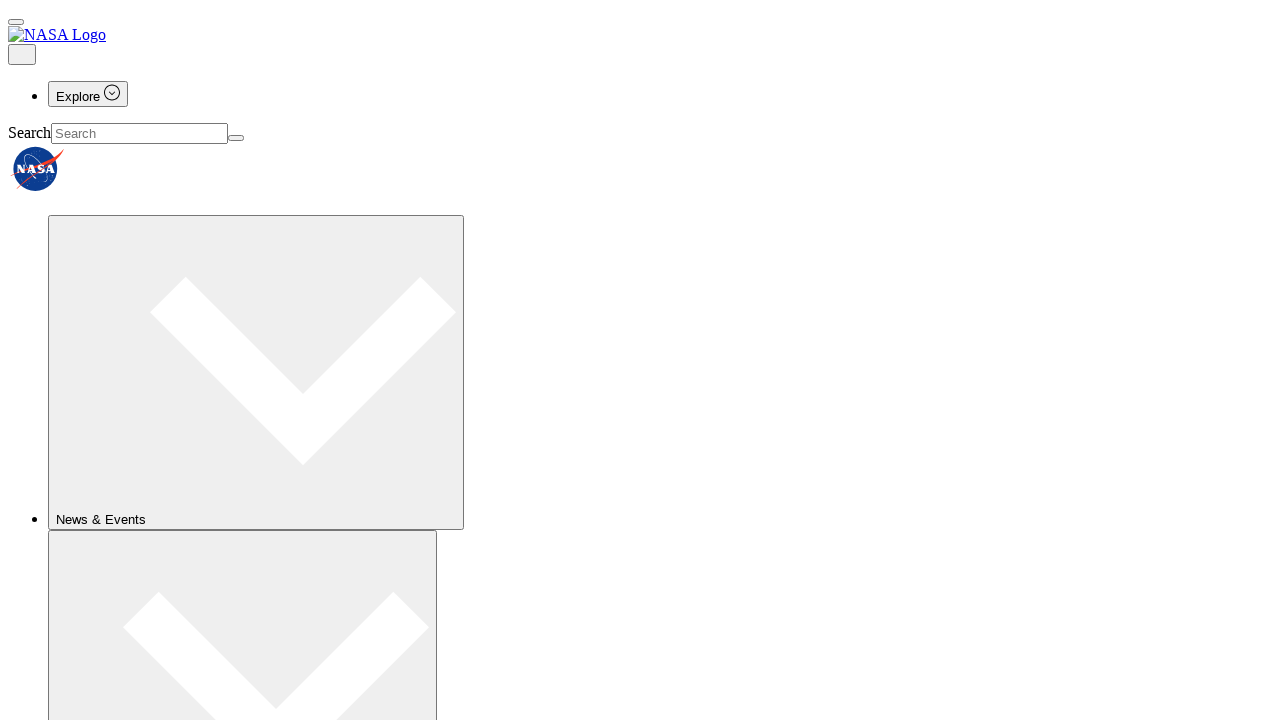

Set viewport size to 1920x1080 to simulate maximized window
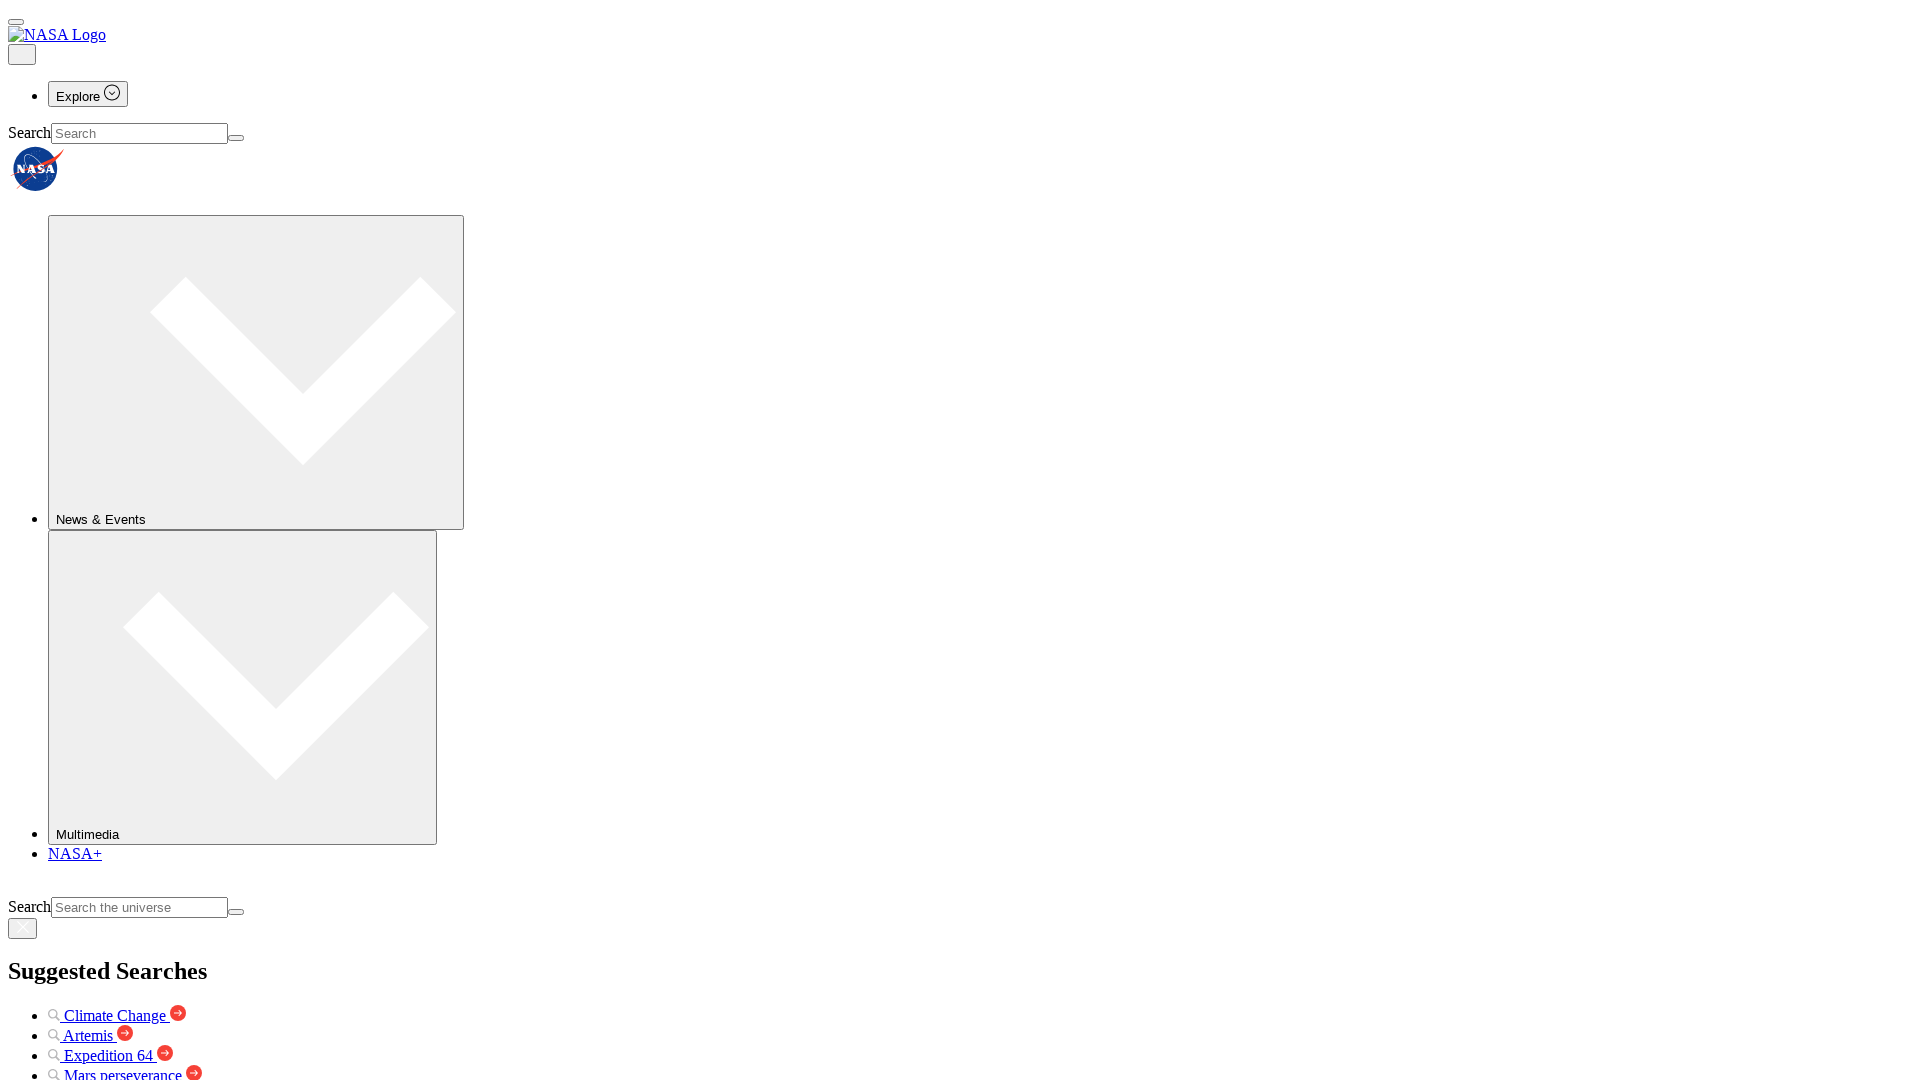

Waited for page DOM to fully load
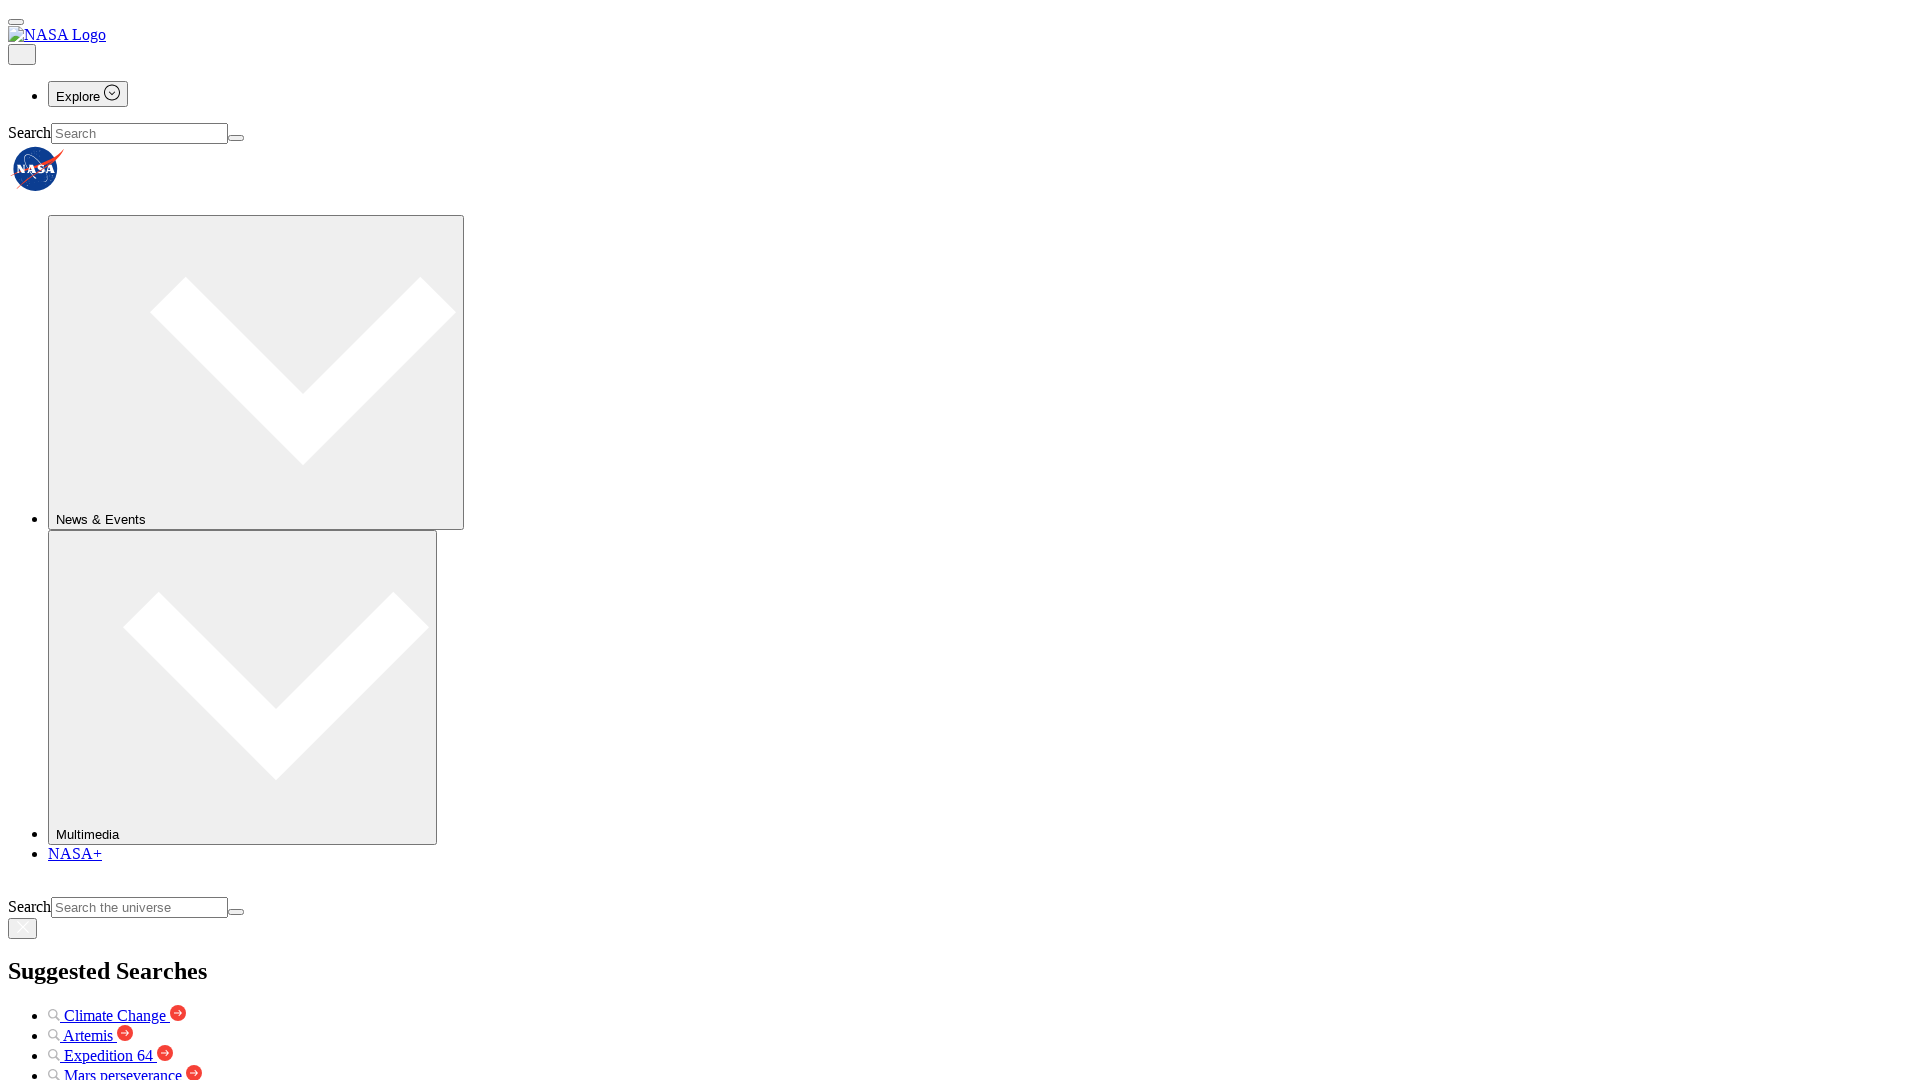

Retrieved page title: NASA
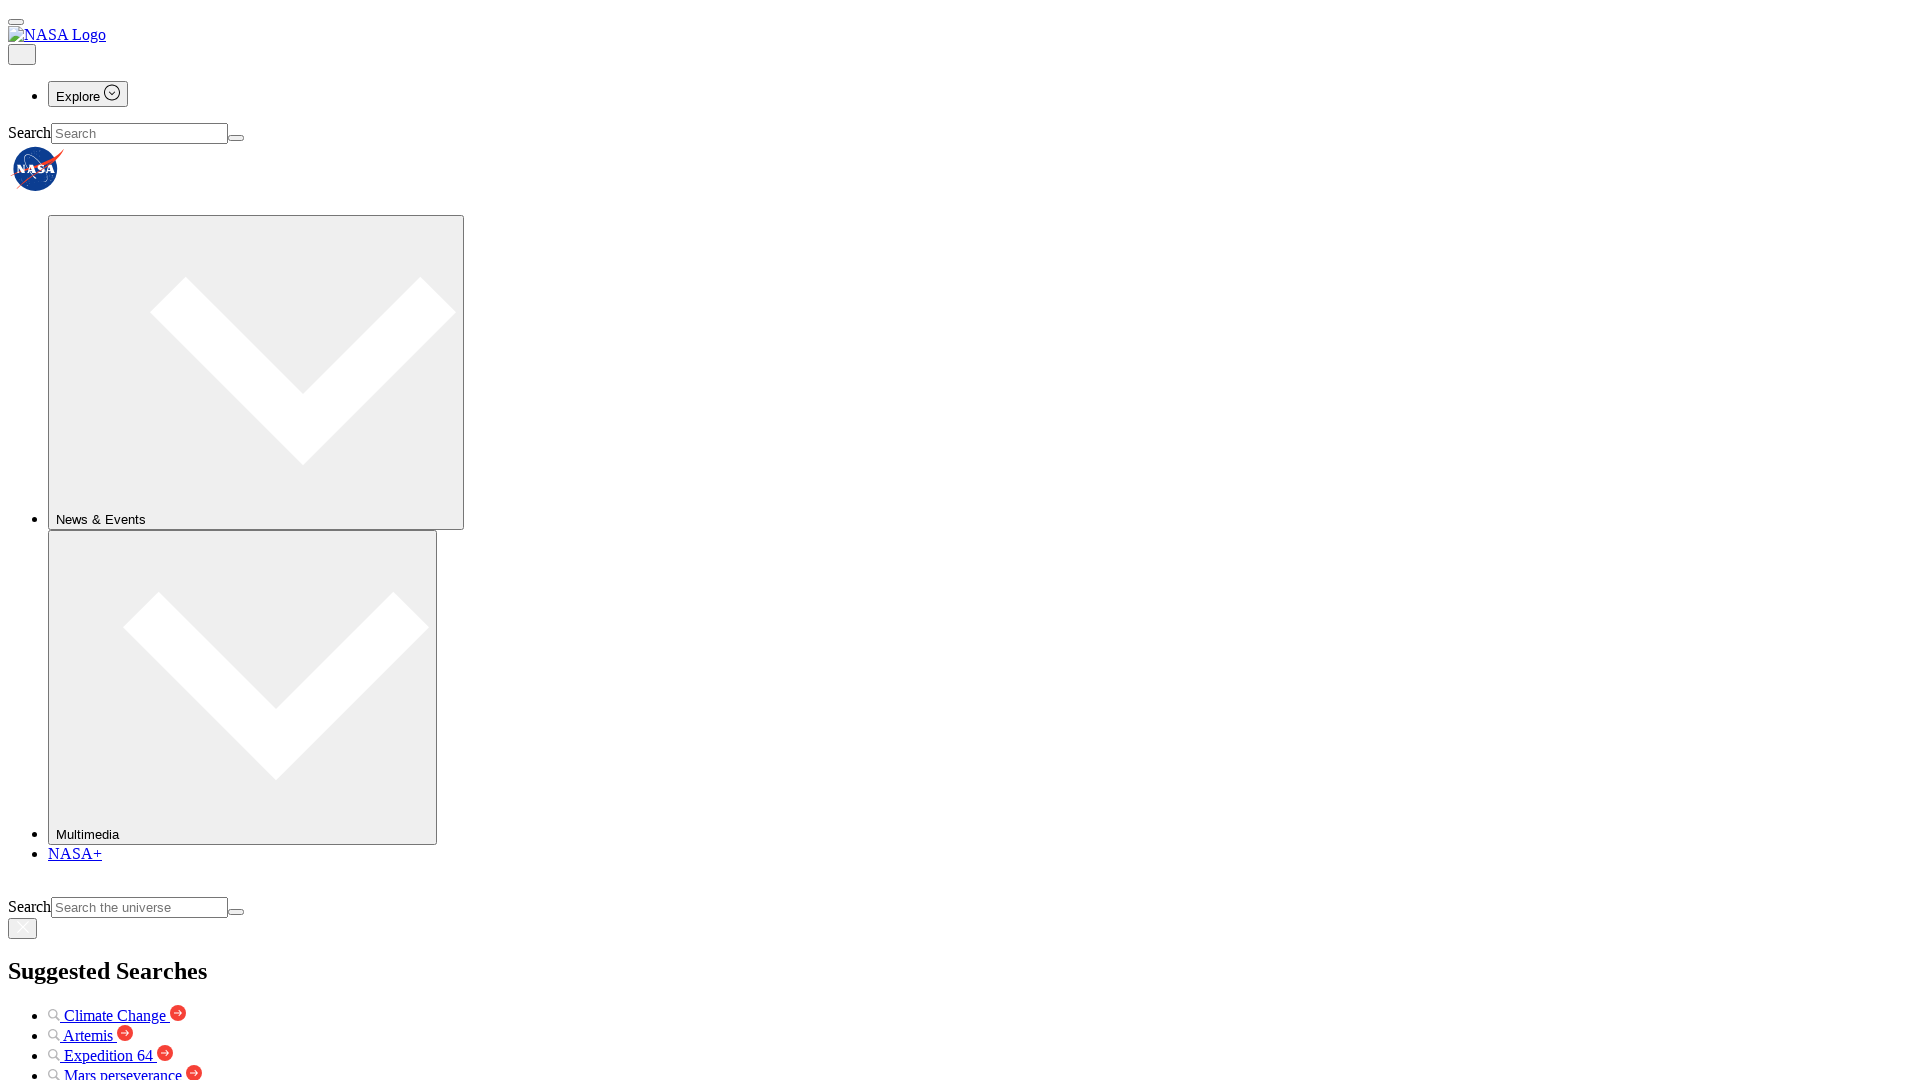

Verified page has loaded by confirming body element is present
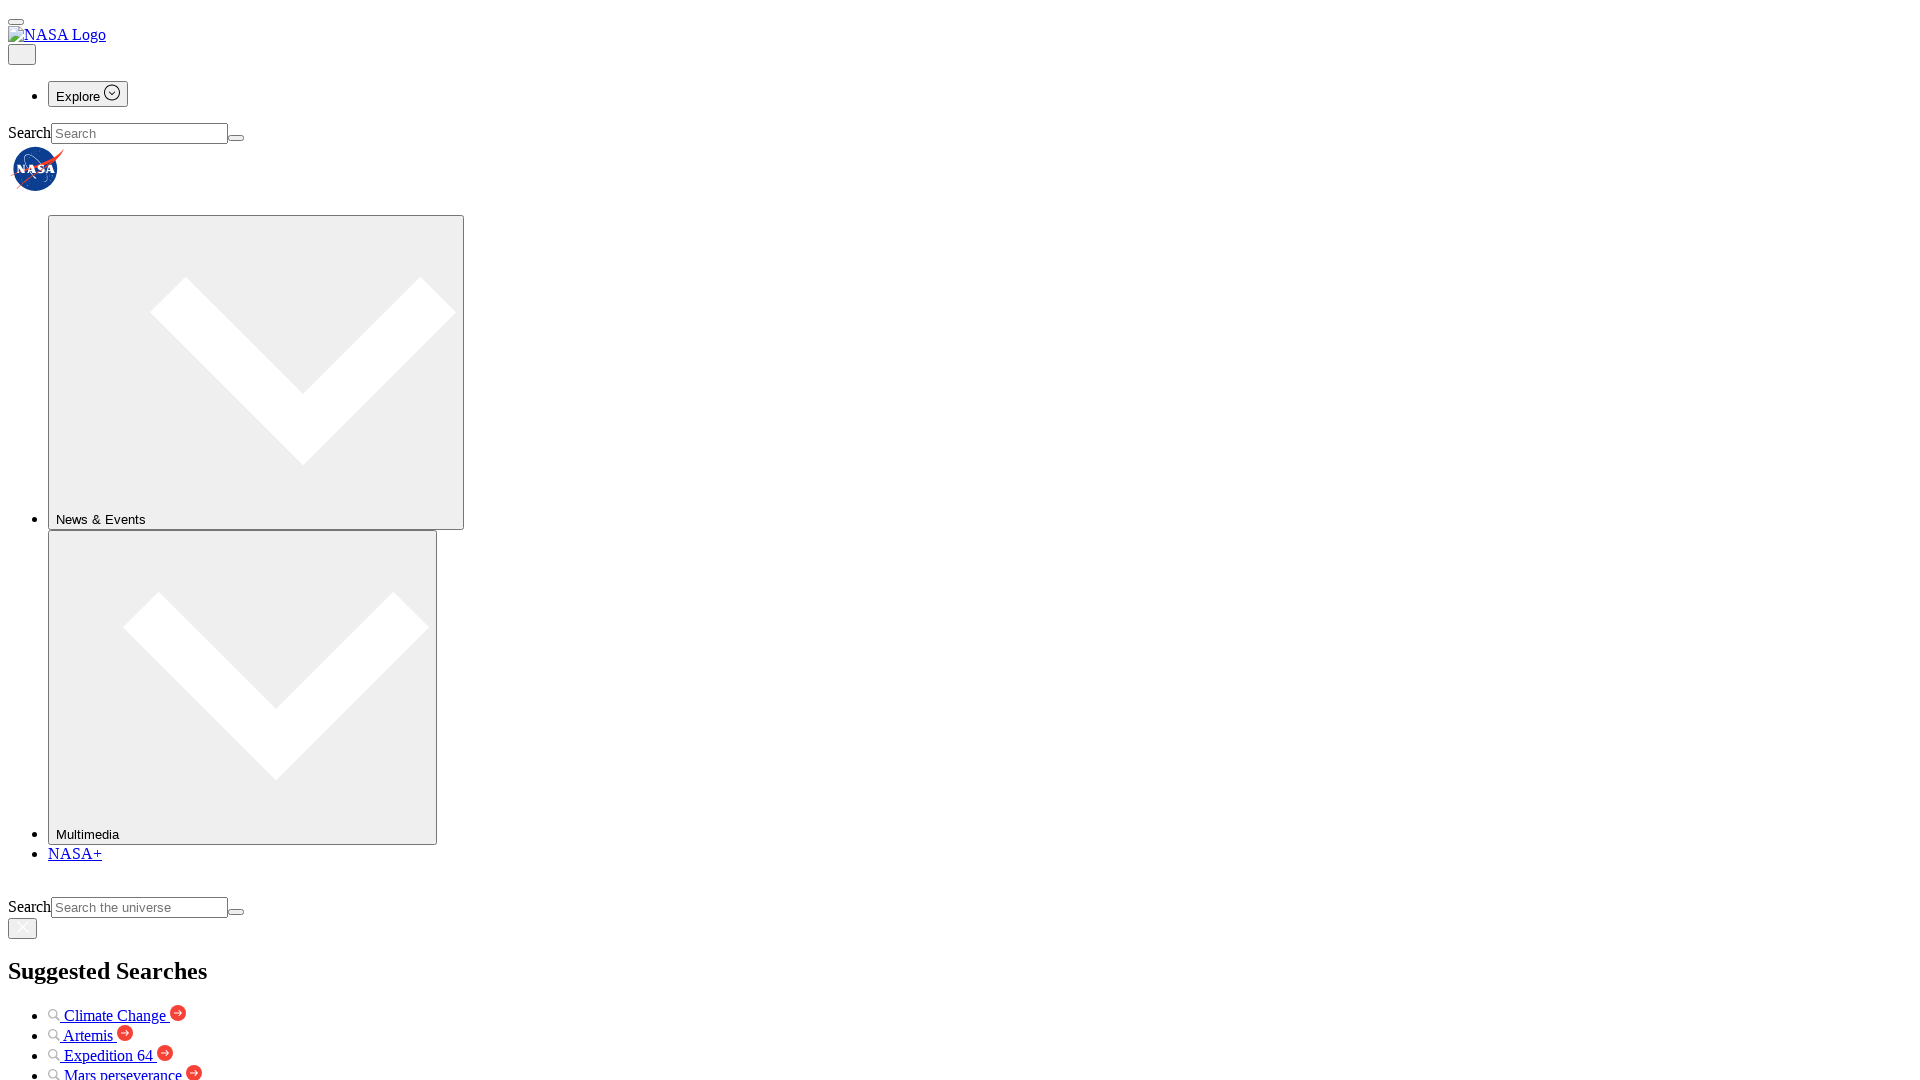

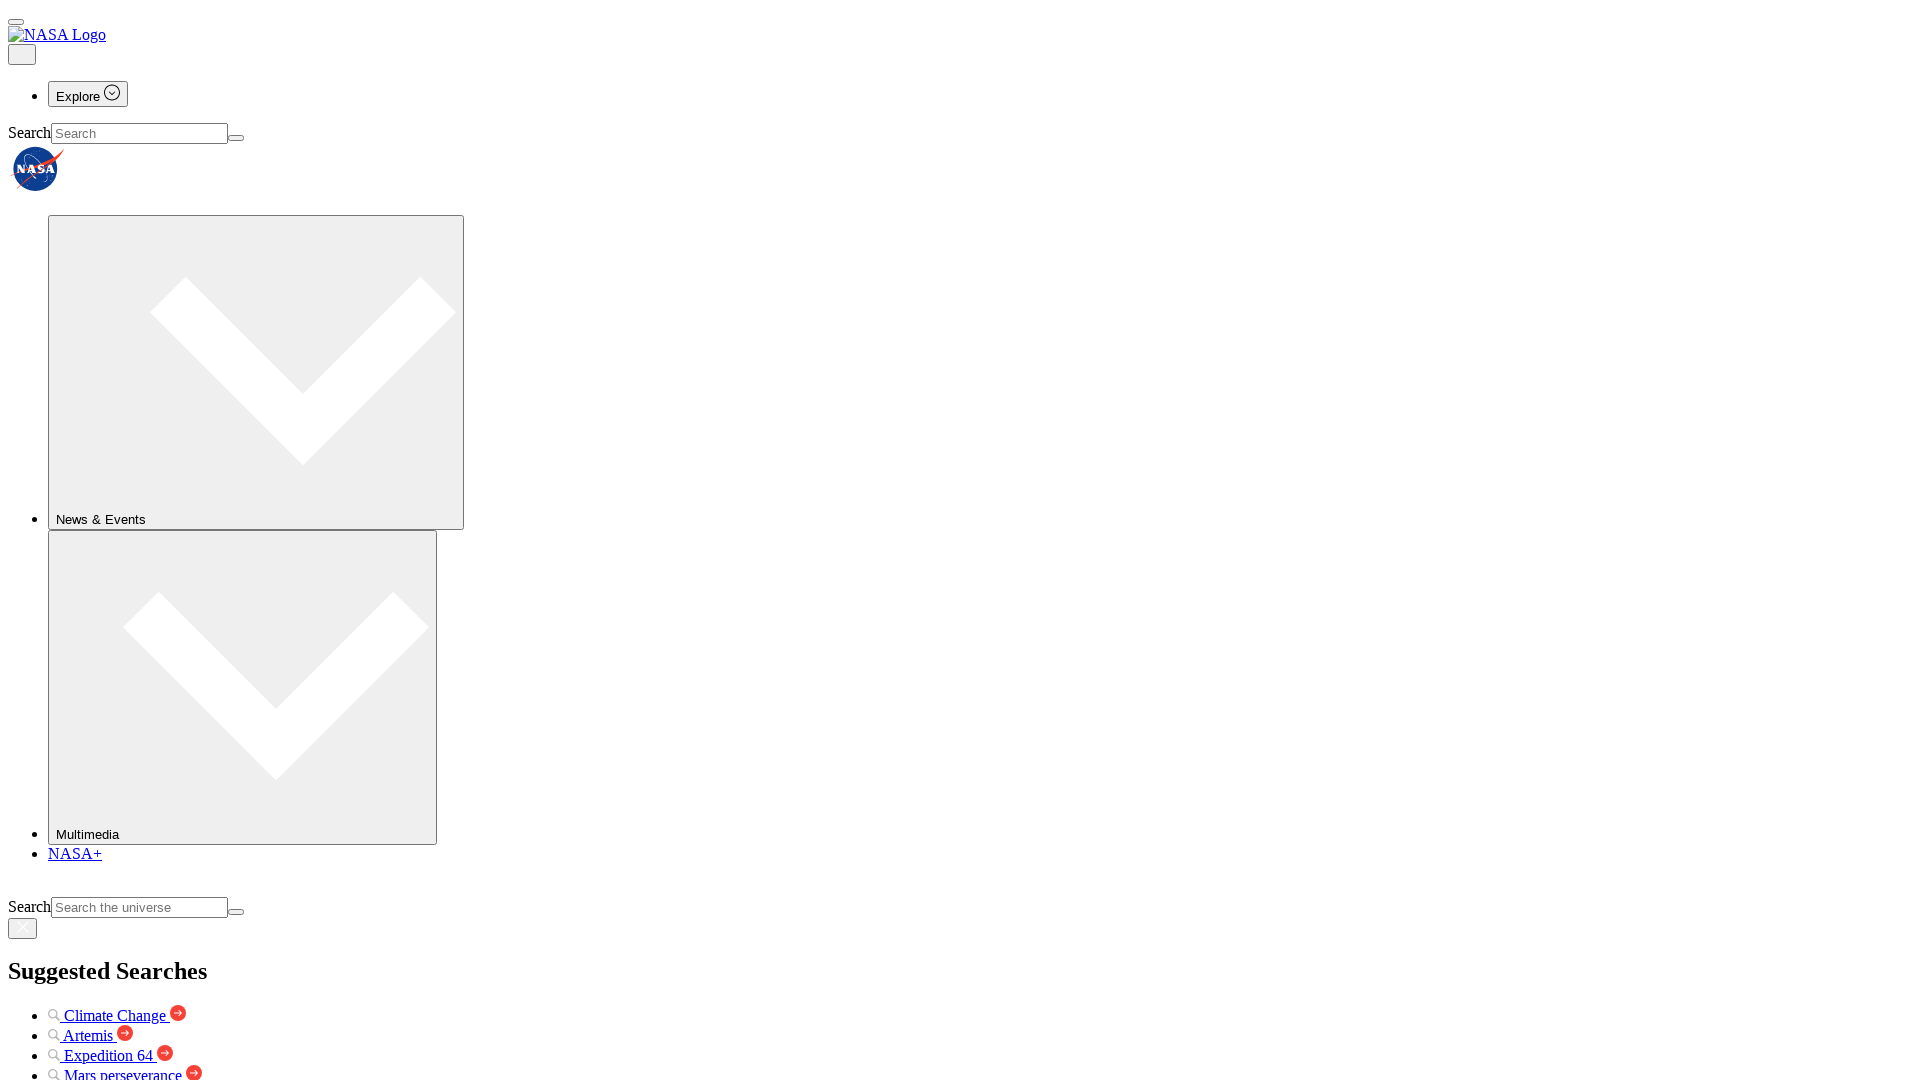